Tests the product search functionality by navigating to the Products page, searching for "Tshirt", and verifying that search results are displayed

Starting URL: https://automationexercise.com

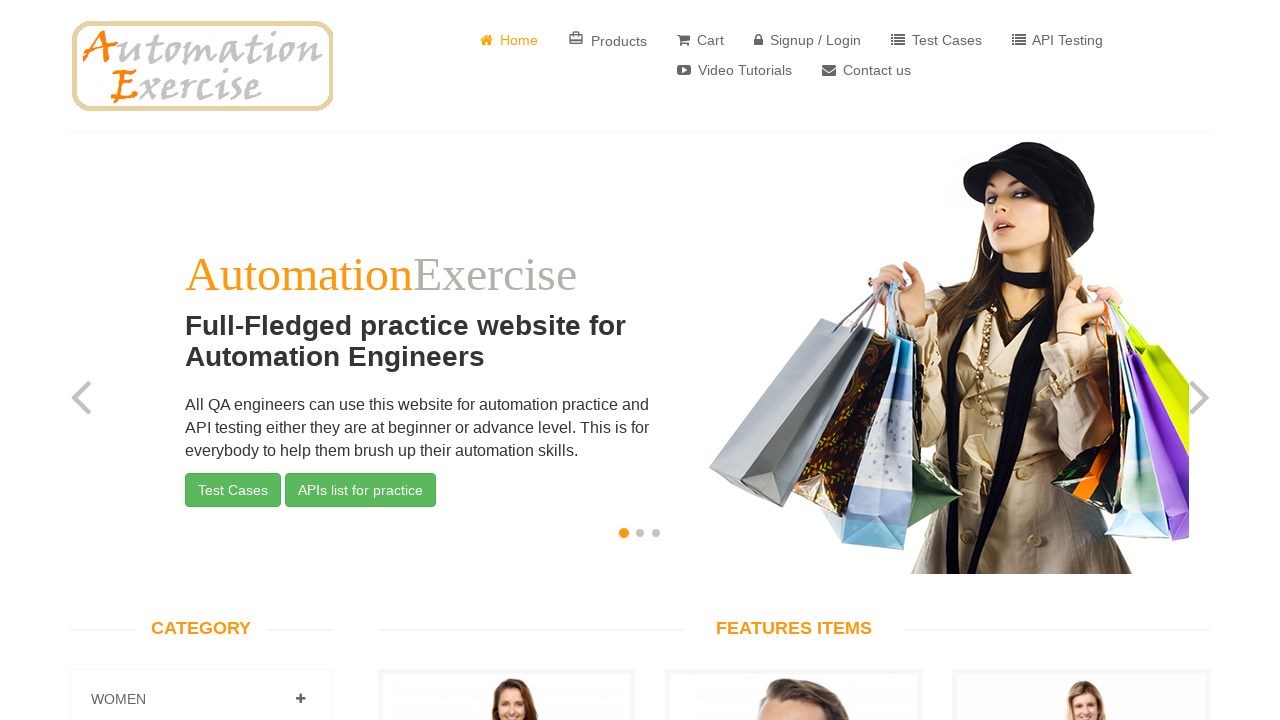

Clicked on the 'Products' page link at (608, 40) on a:has-text('Products')
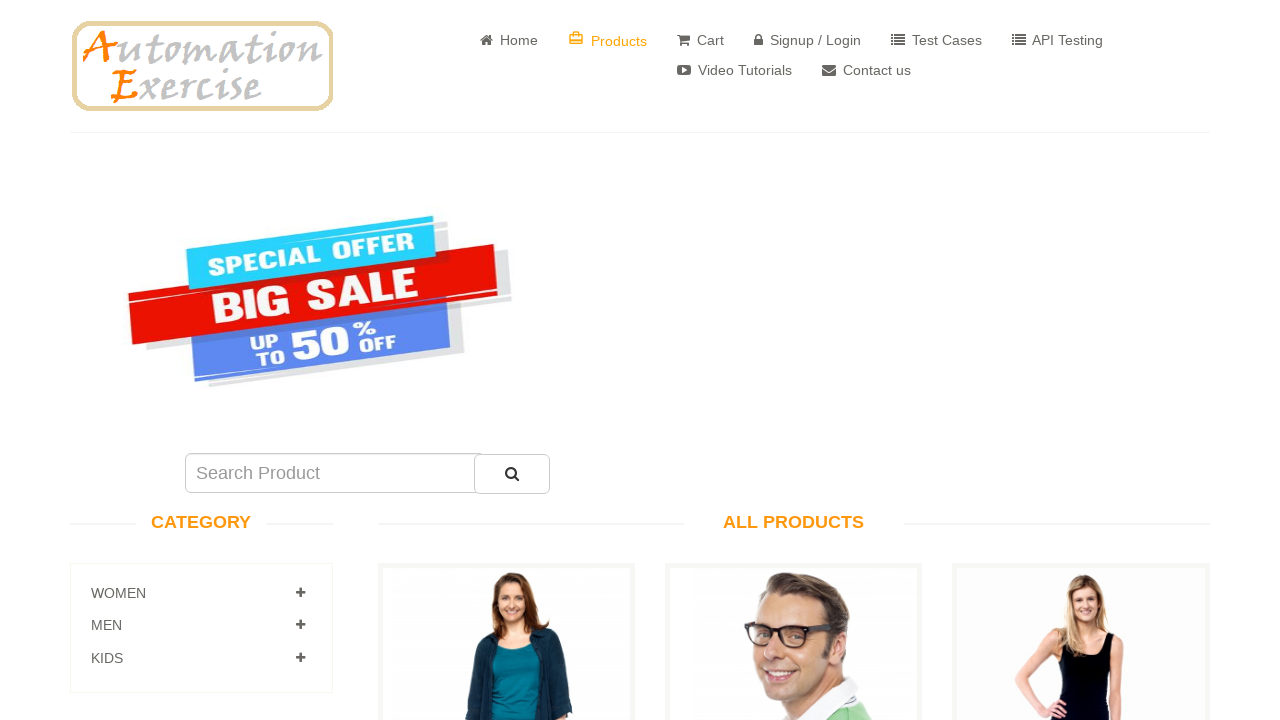

Products page loaded with search field visible
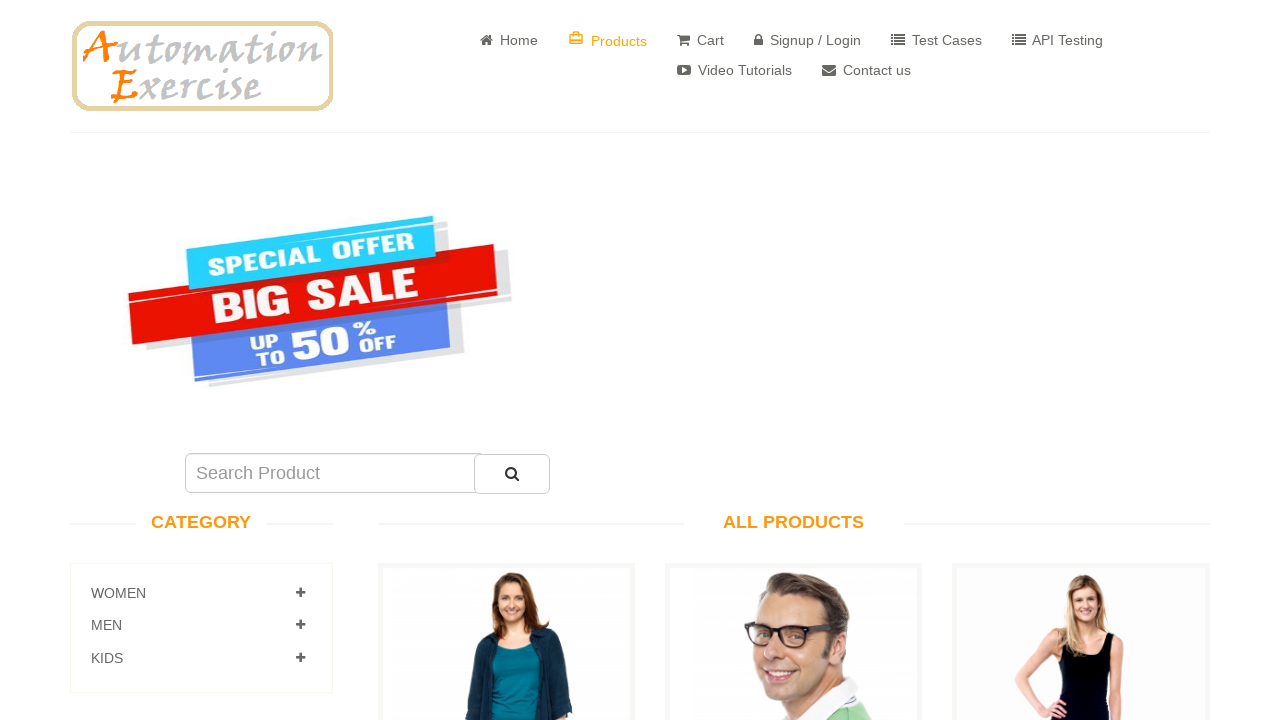

Filled search field with 'Tshirt' on #search_product
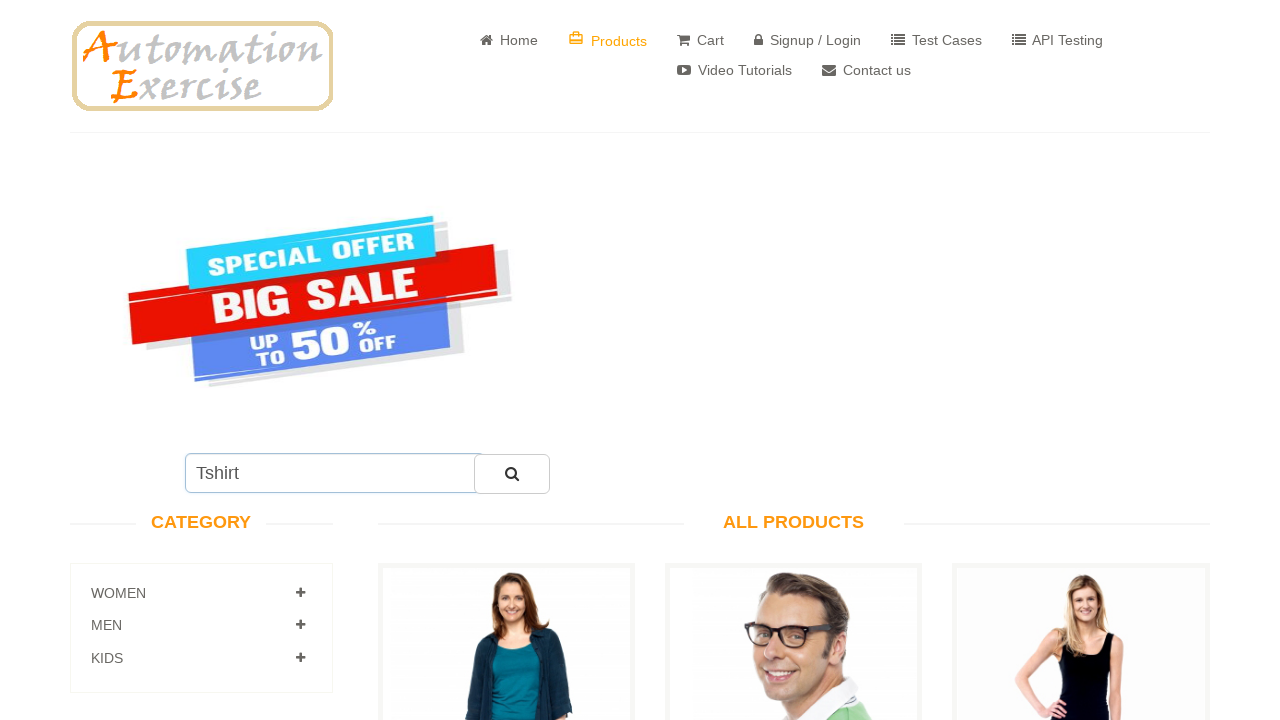

Pressed Enter to submit search for 'Tshirt' on #search_product
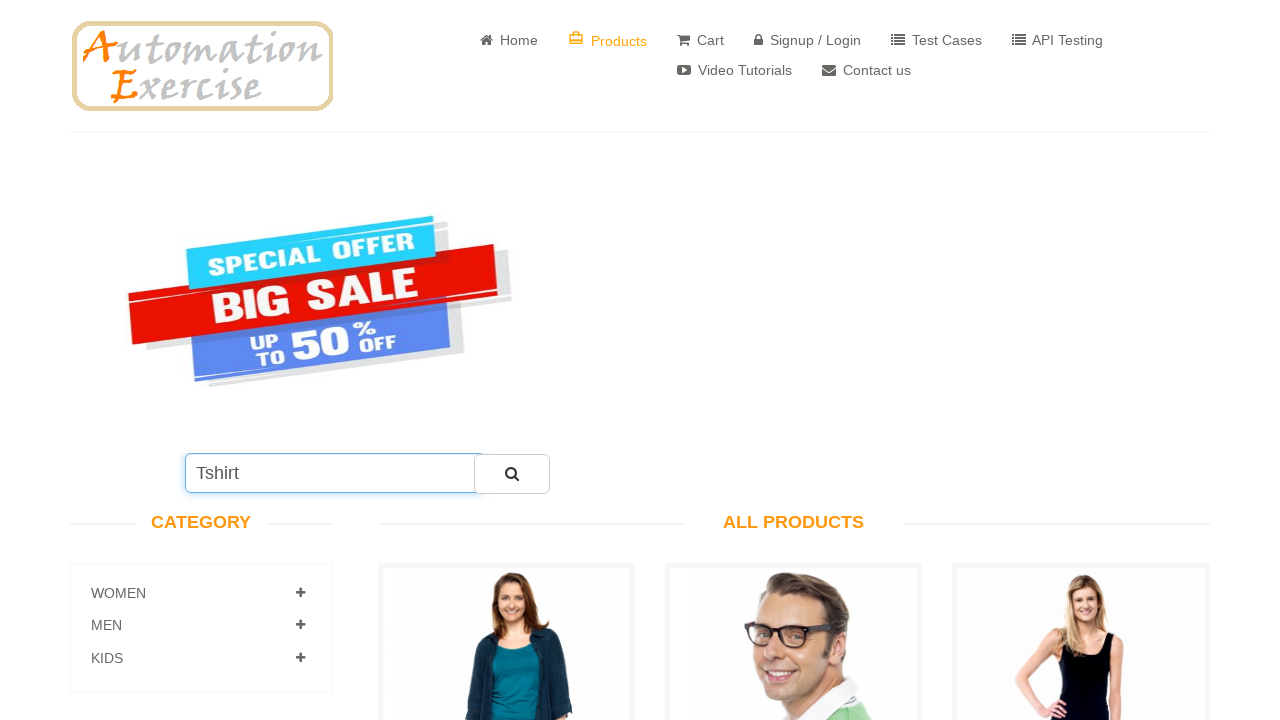

Search results loaded and product items are displayed
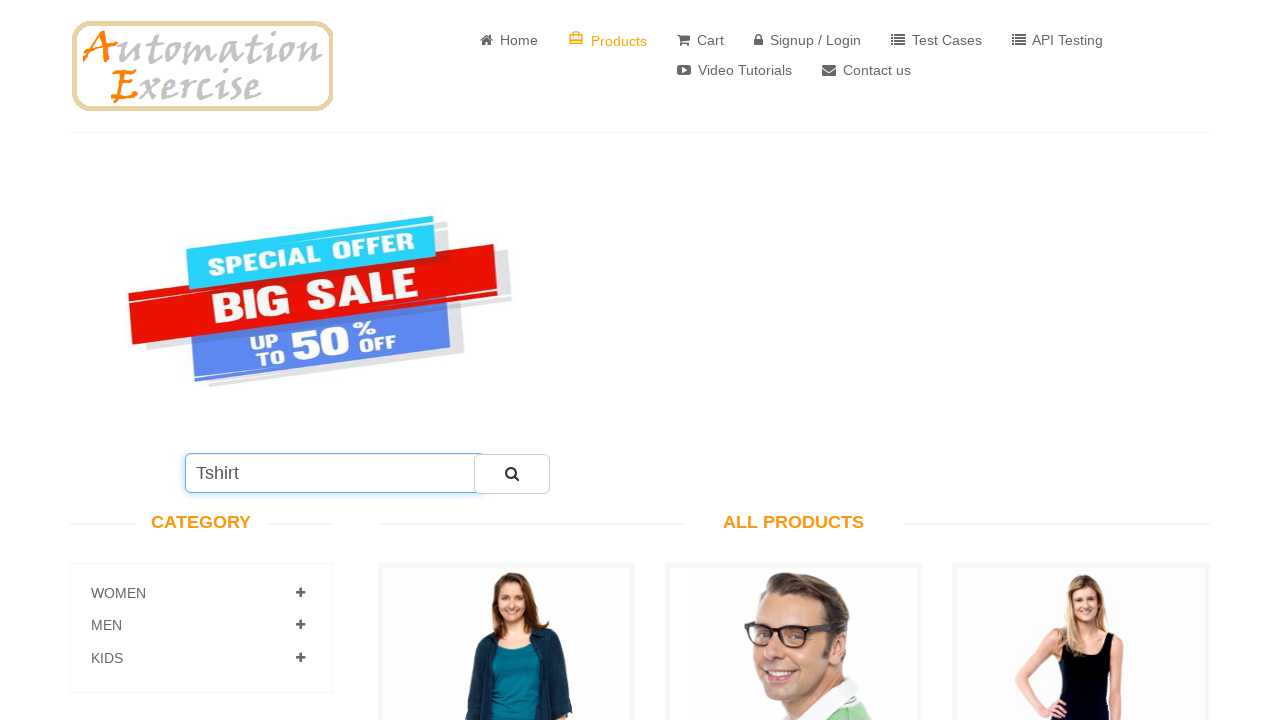

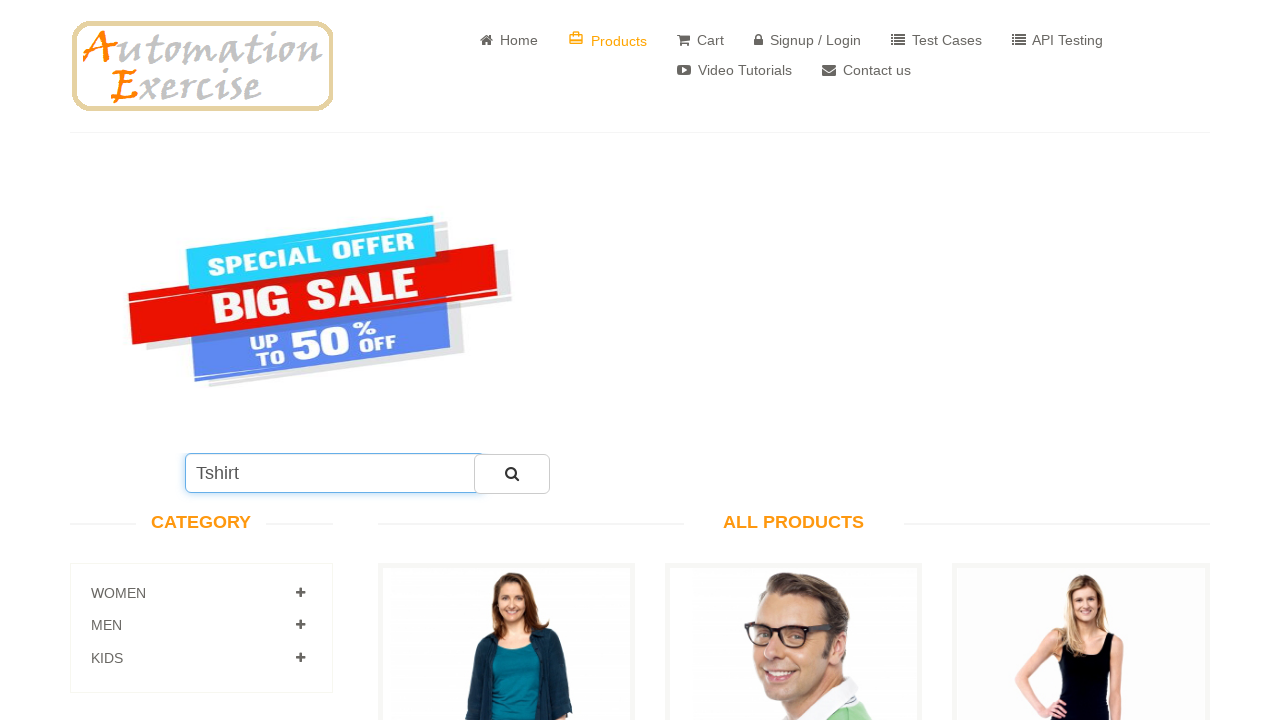